Verifies link presence and absence by text, then clicks button to trigger alert and verifies alert text

Starting URL: http://selenium-cucumber.github.io/

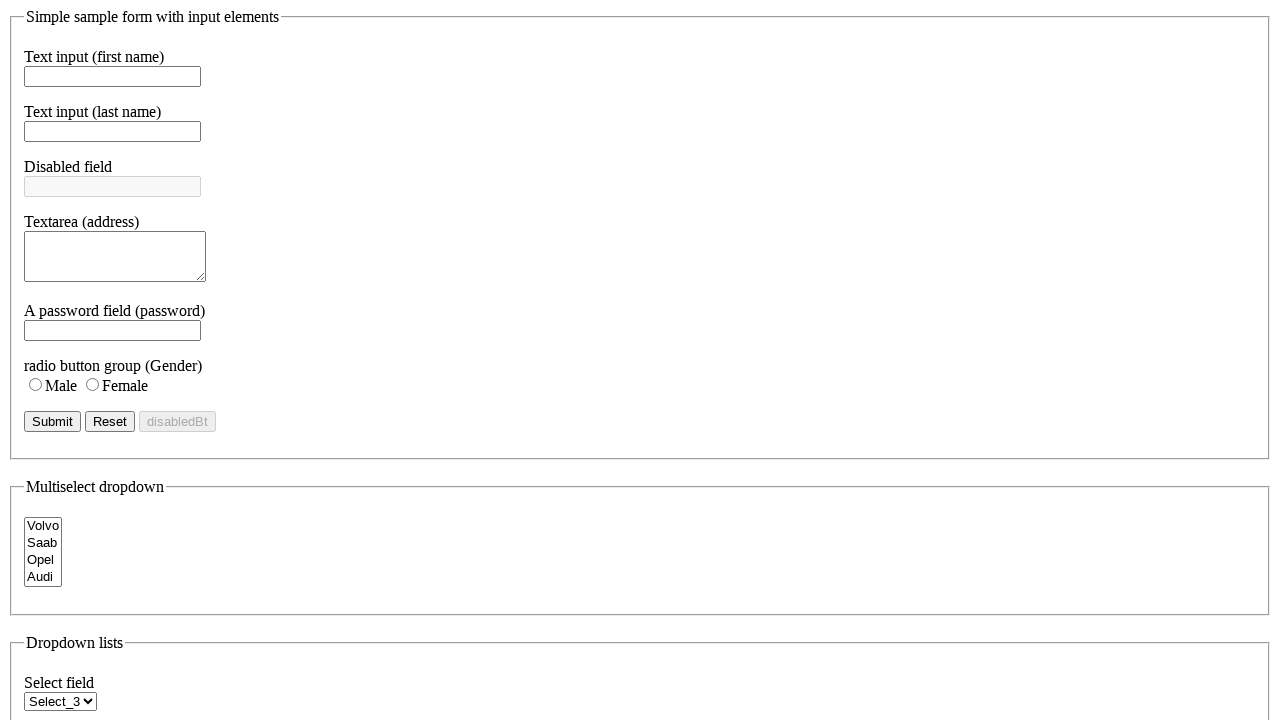

Verified that 'selenium-cucumber gem' link is present
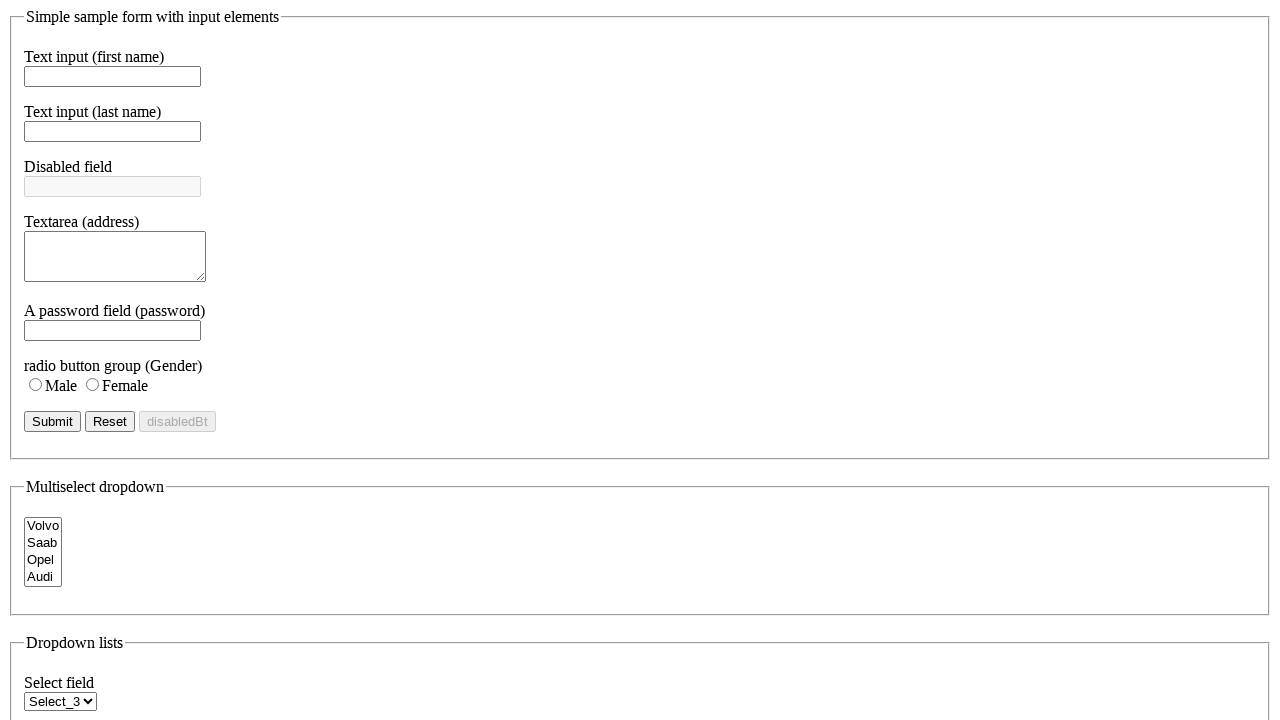

Verified that 'xyz' link is not present
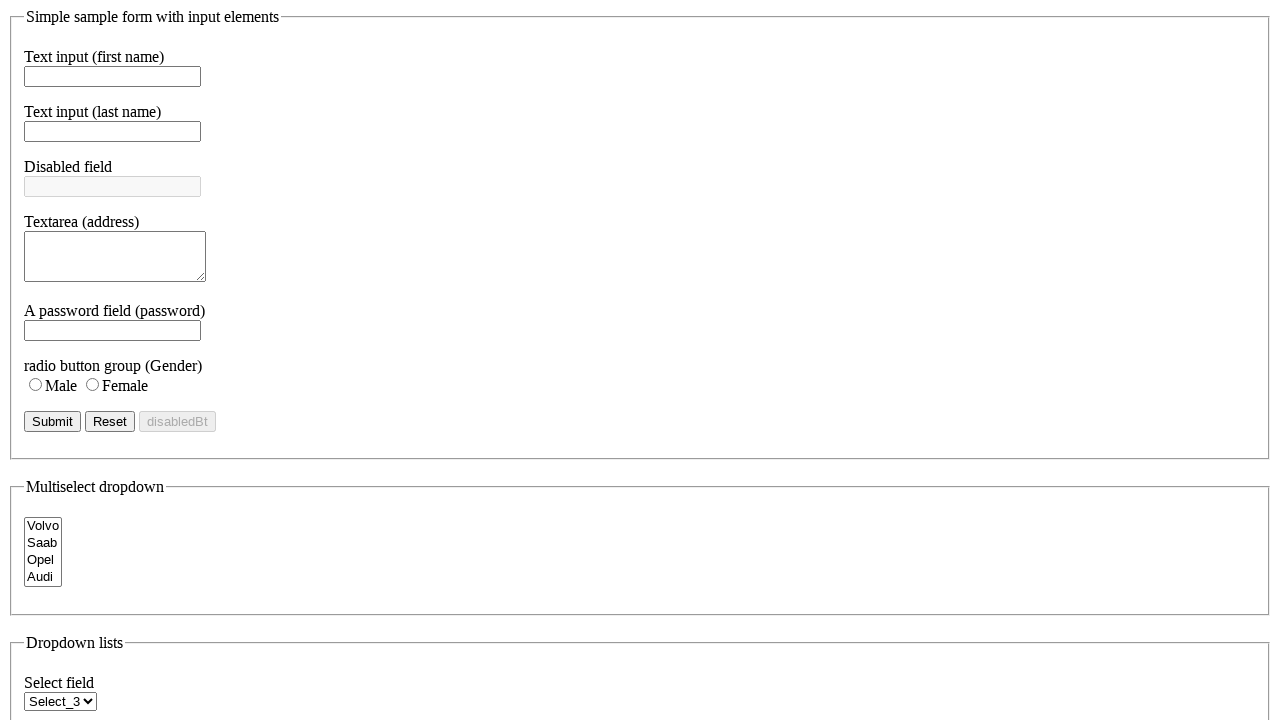

Clicked the 'try_it' button to trigger alert at (47, 361) on #try_it
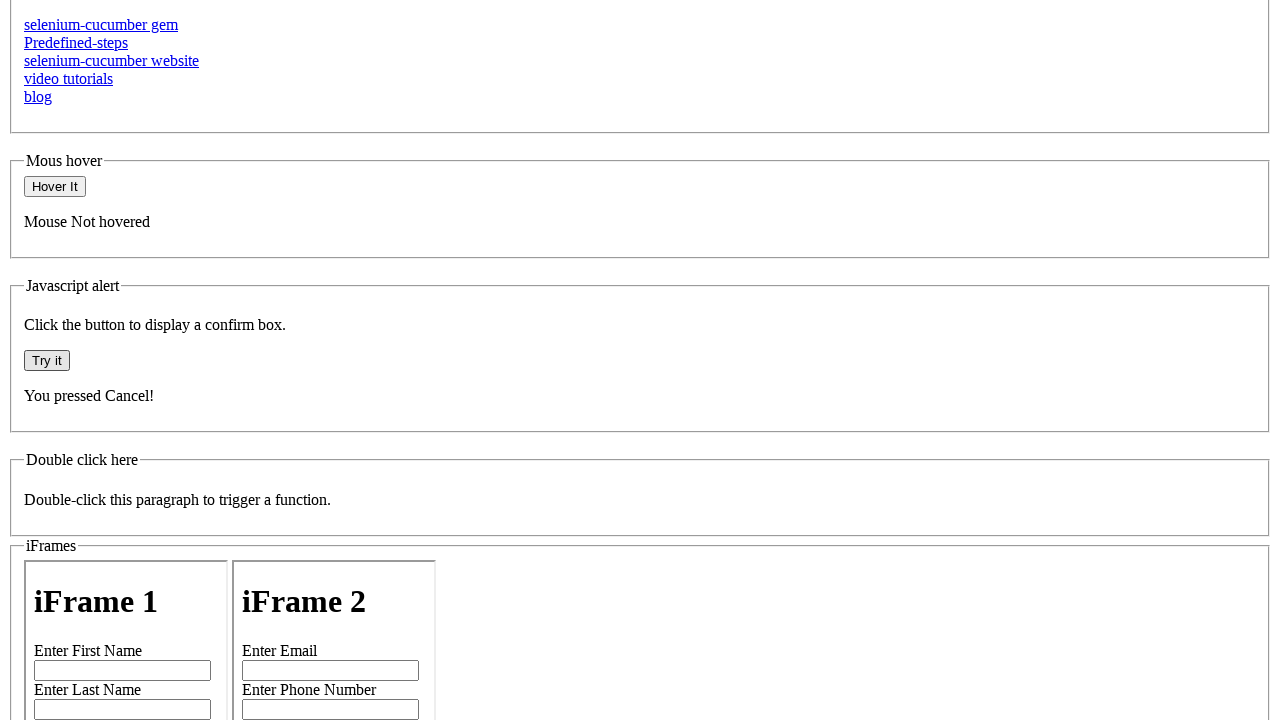

Set up alert handler to accept 'Press a button!' alert
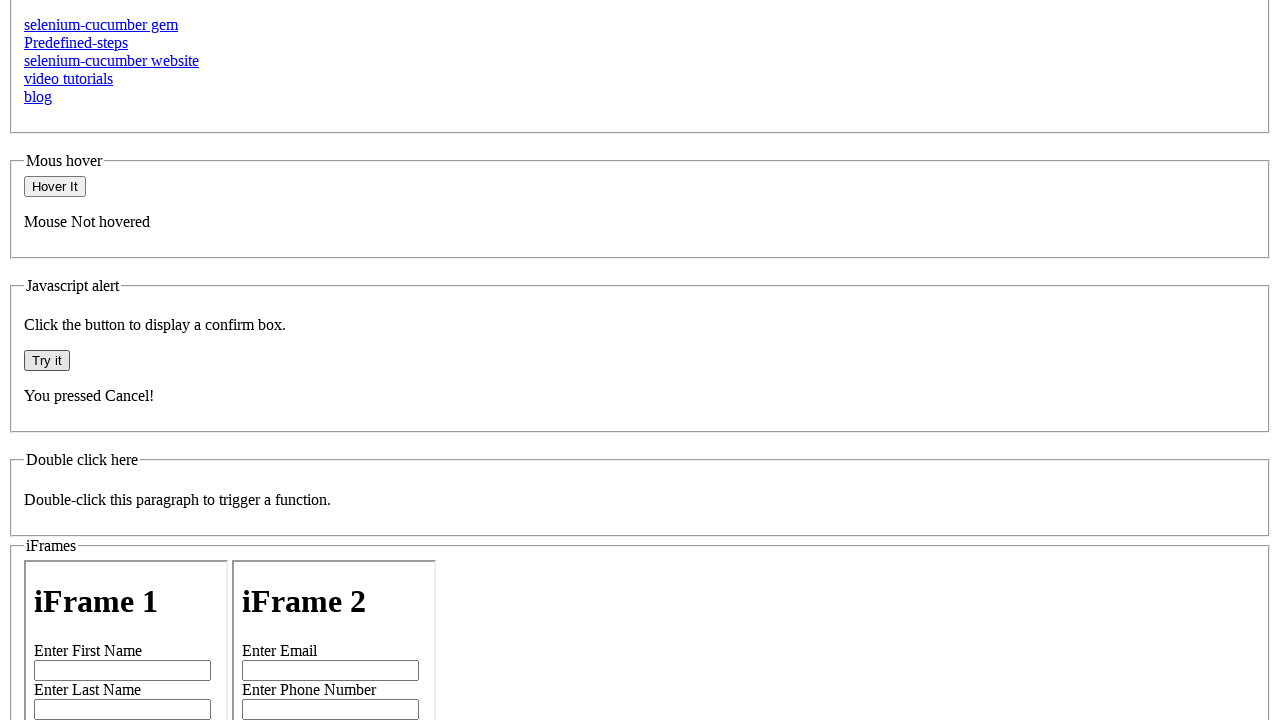

Waited for alert dialog to appear and be handled
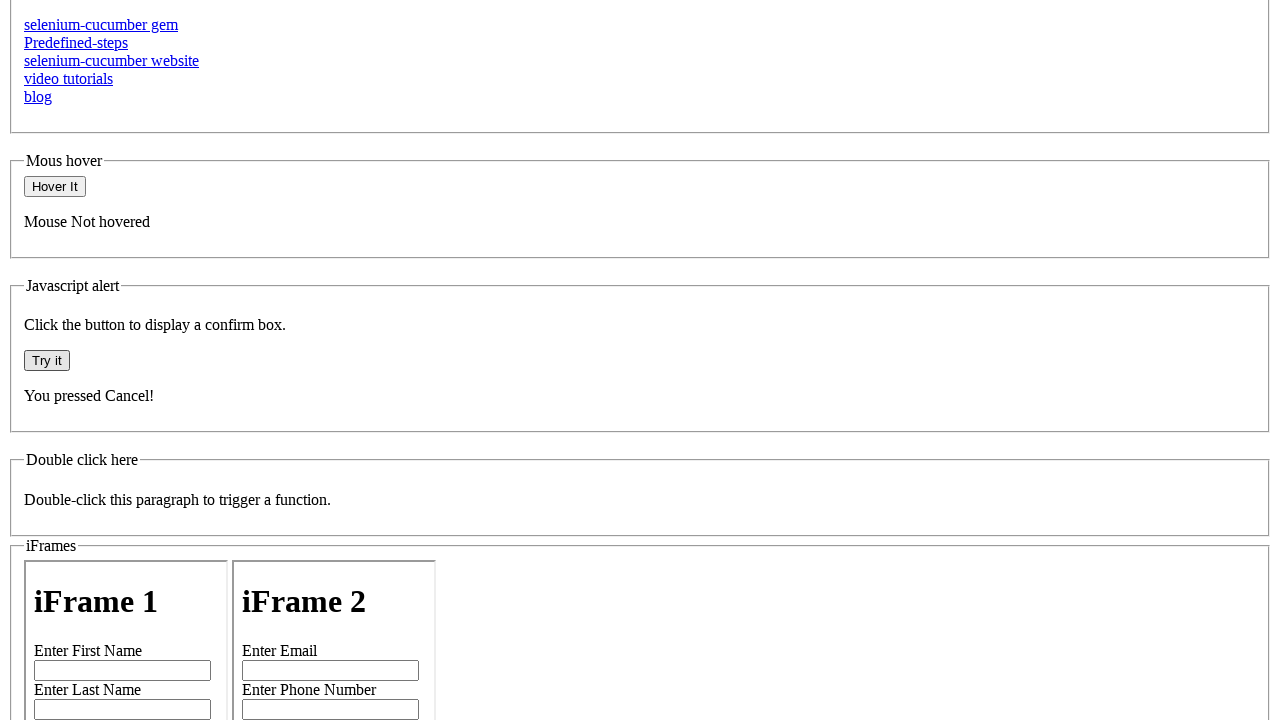

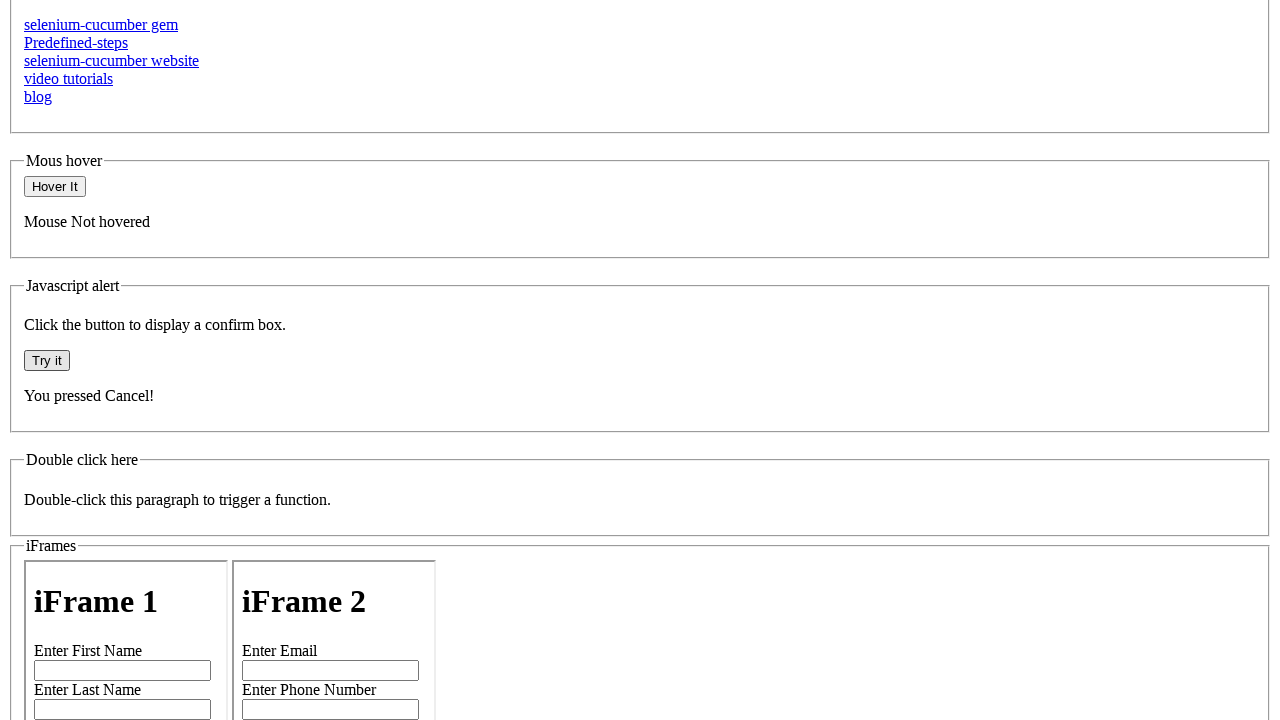